Tests dismissing a JavaScript confirm dialog by clicking a button that triggers the confirm, dismissing it, and verifying the cancel result message

Starting URL: https://automationfc.github.io/basic-form/index.html

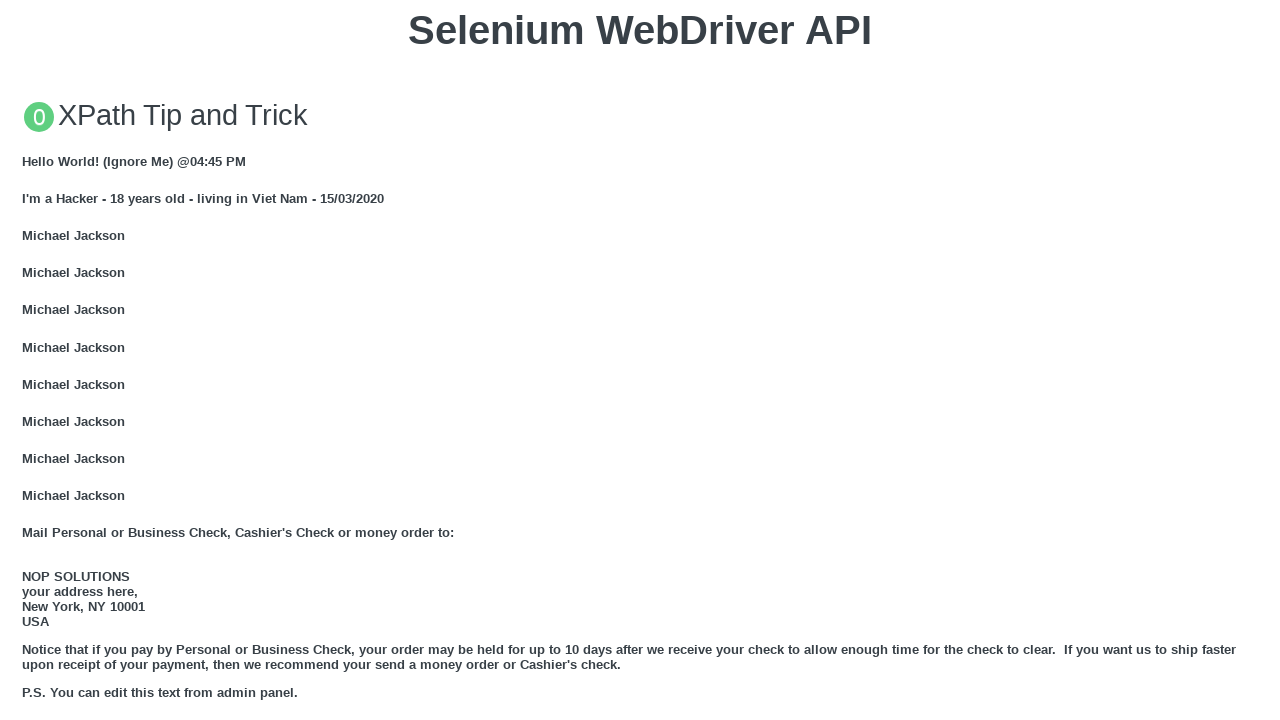

Set up dialog handler to dismiss confirm dialog
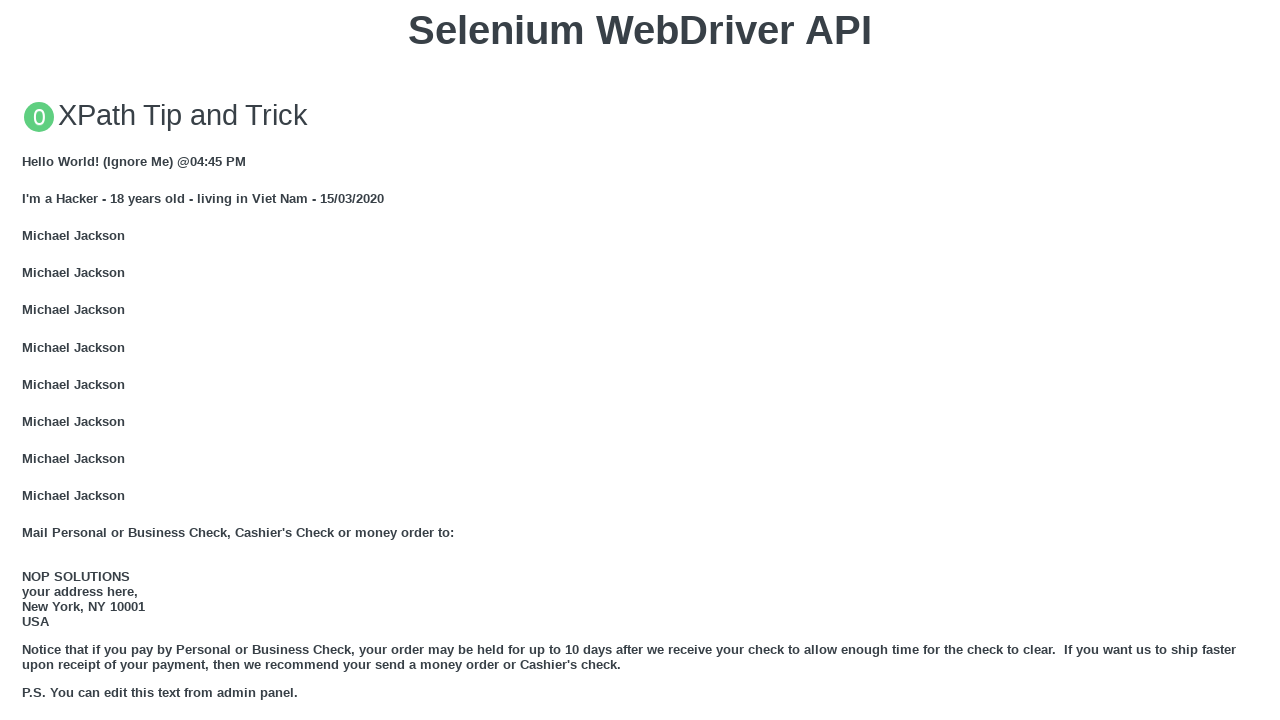

Clicked 'Click for JS Confirm' button to trigger JavaScript confirm dialog at (640, 360) on xpath=//button[text()='Click for JS Confirm']
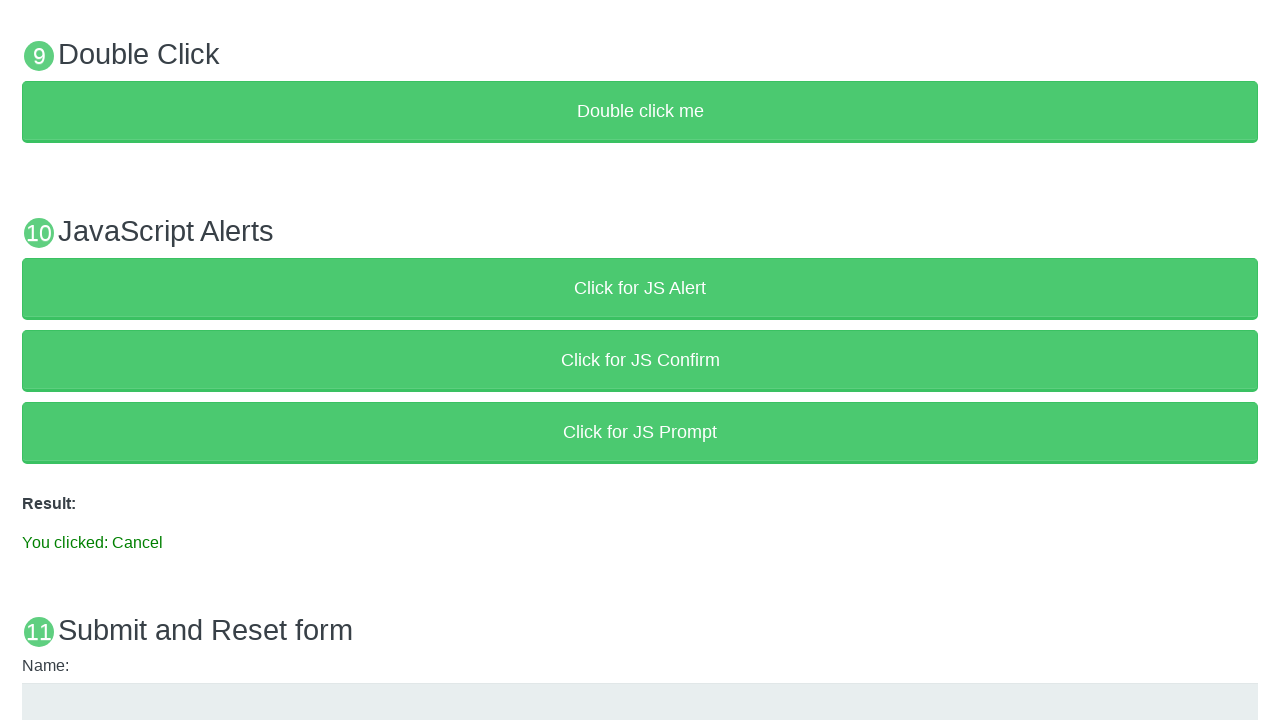

Result message element loaded
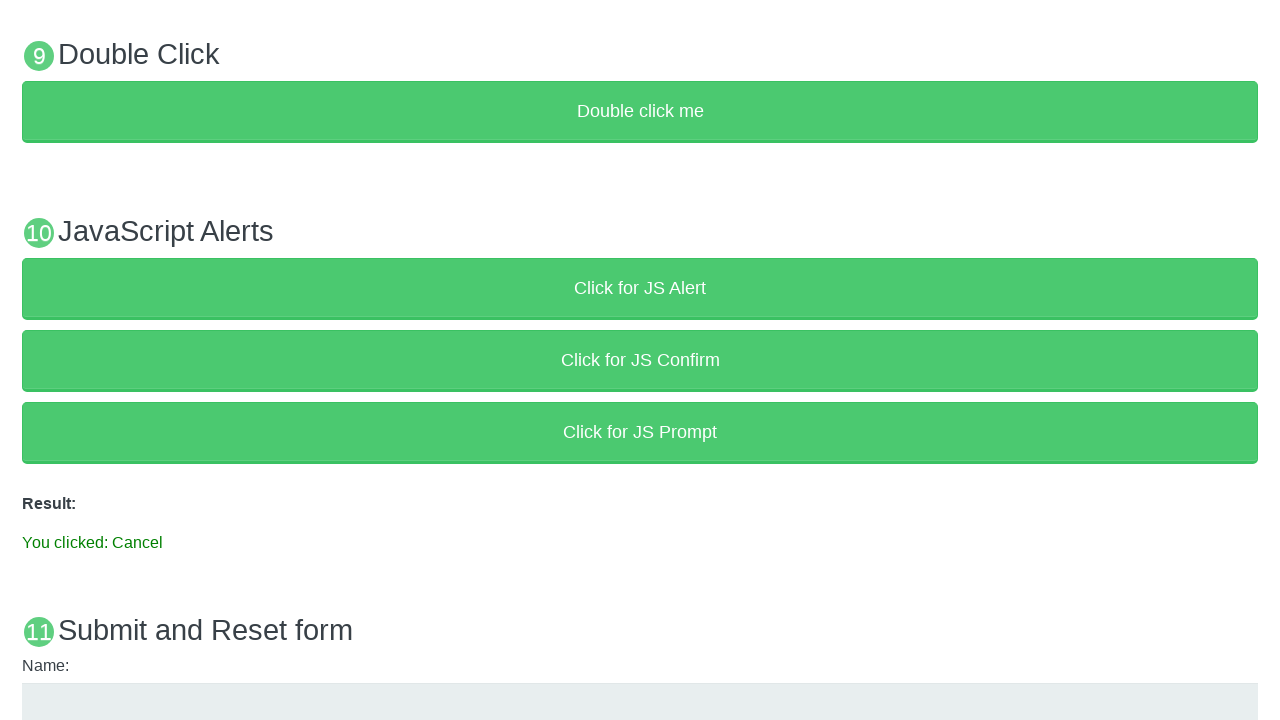

Verified result message shows 'You clicked: Cancel'
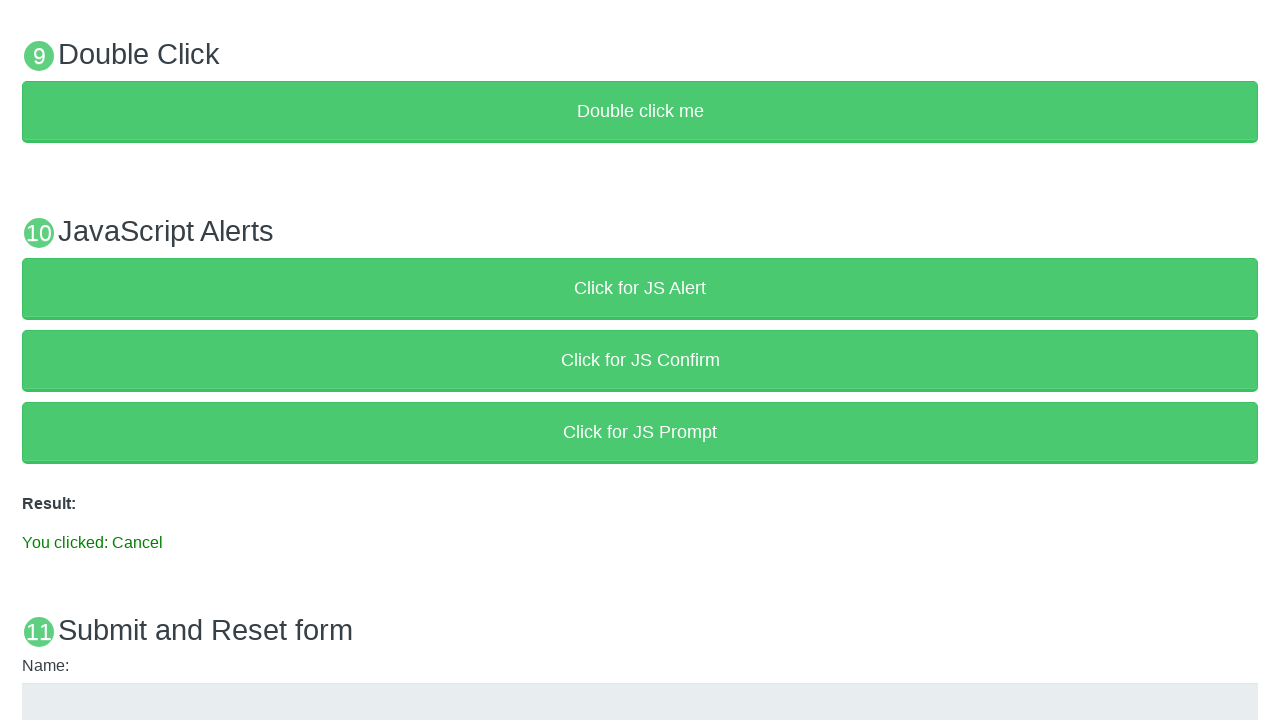

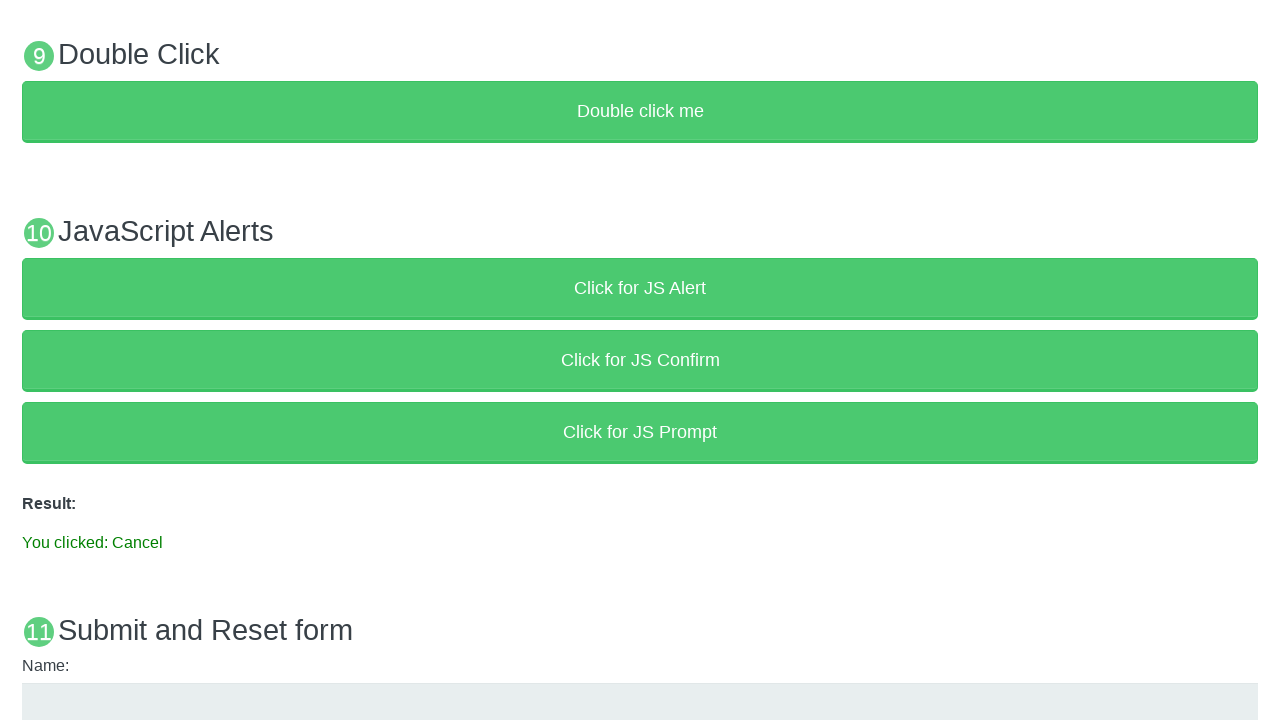